Navigates to a test automation practice page, scrolls to checkbox elements for days of the week, and clicks on Sunday and Monday checkboxes

Starting URL: https://testautomationpractice.blogspot.com/

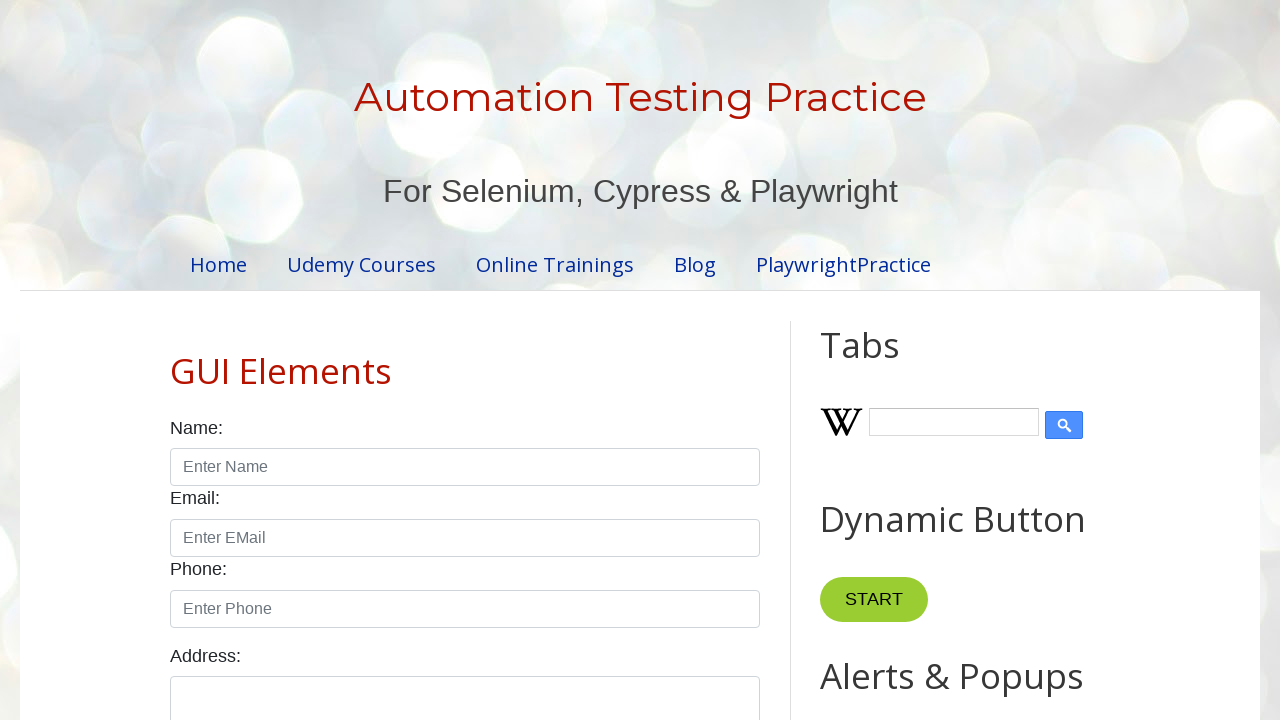

Located Sunday checkbox element
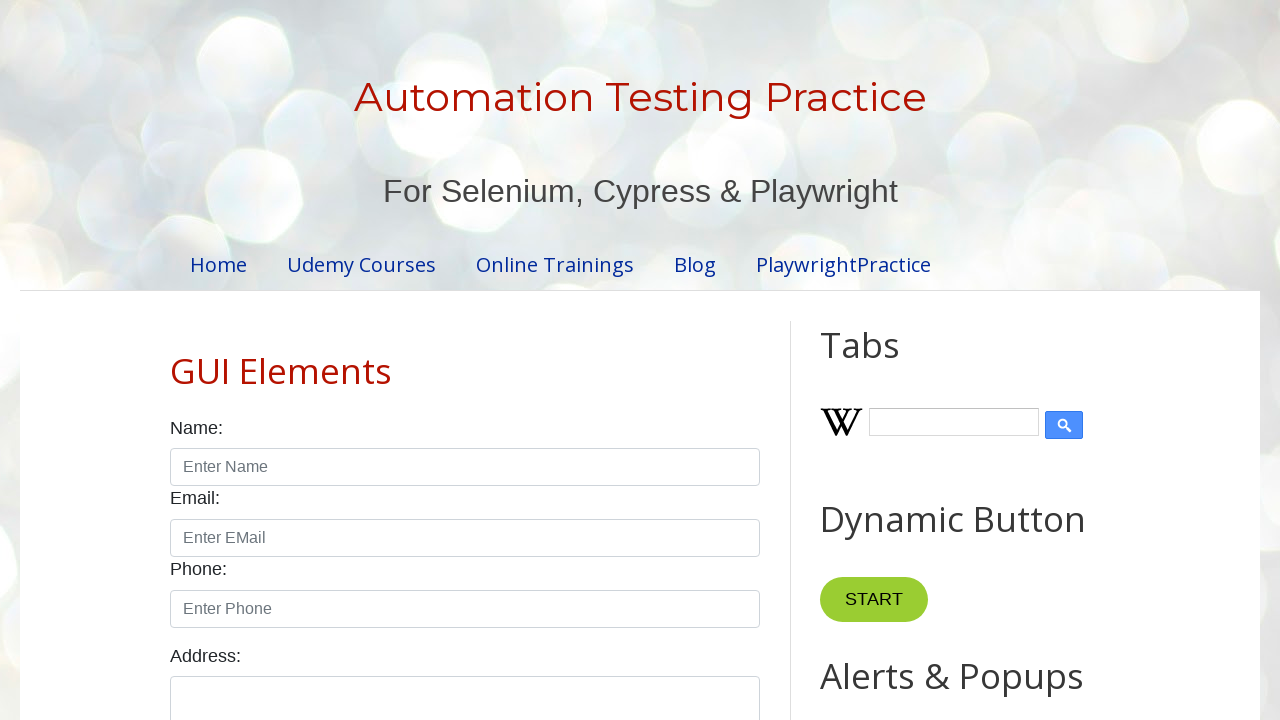

Scrolled to Sunday checkbox
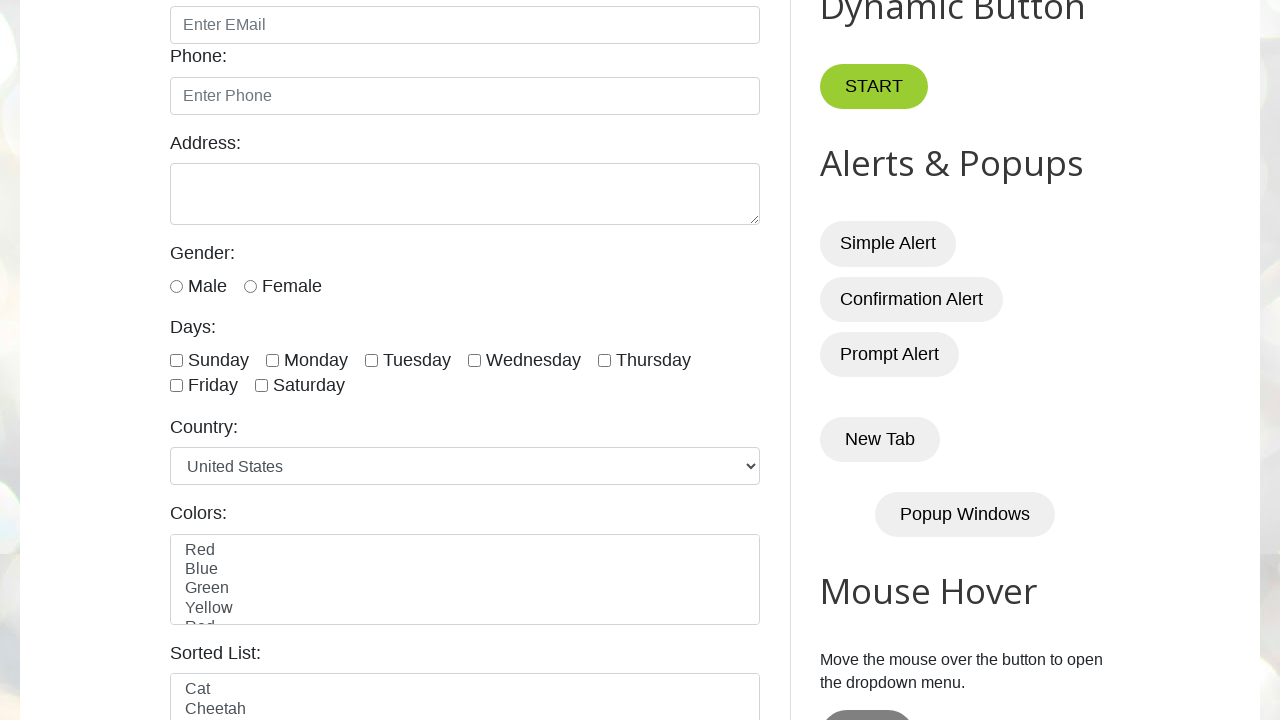

Clicked Sunday checkbox at (176, 360) on #sunday
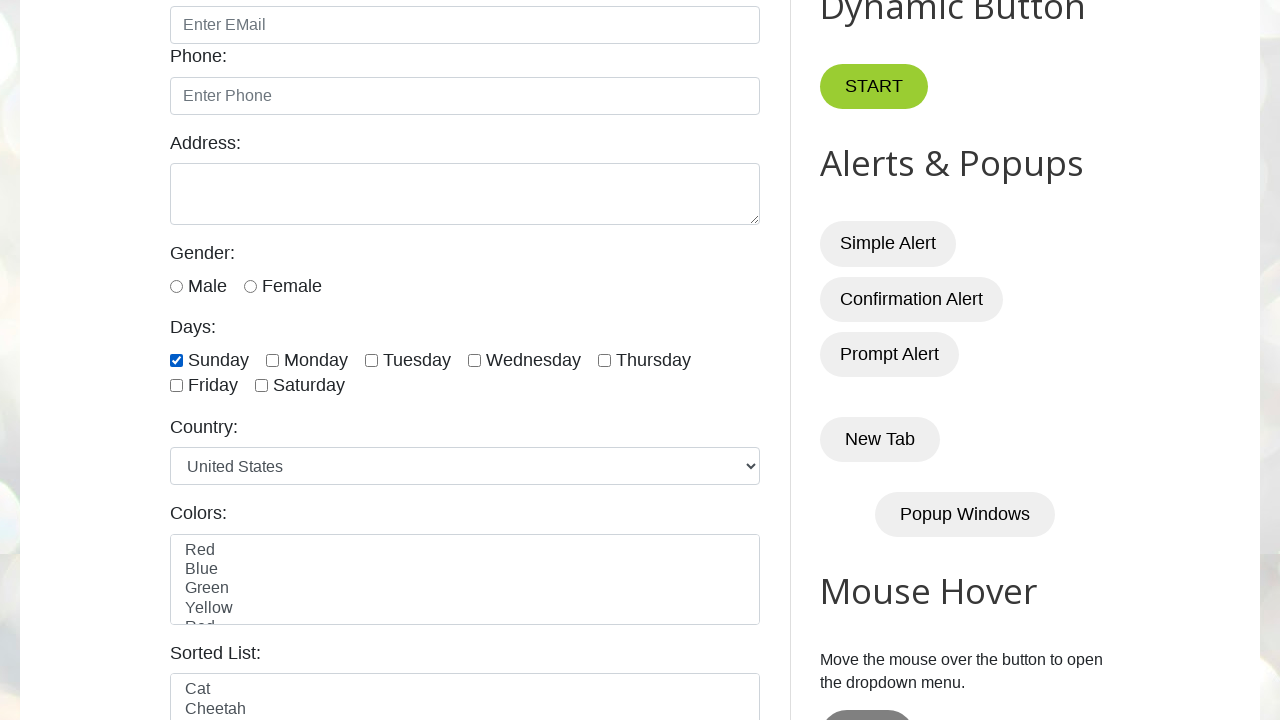

Clicked Monday checkbox at (272, 360) on #monday
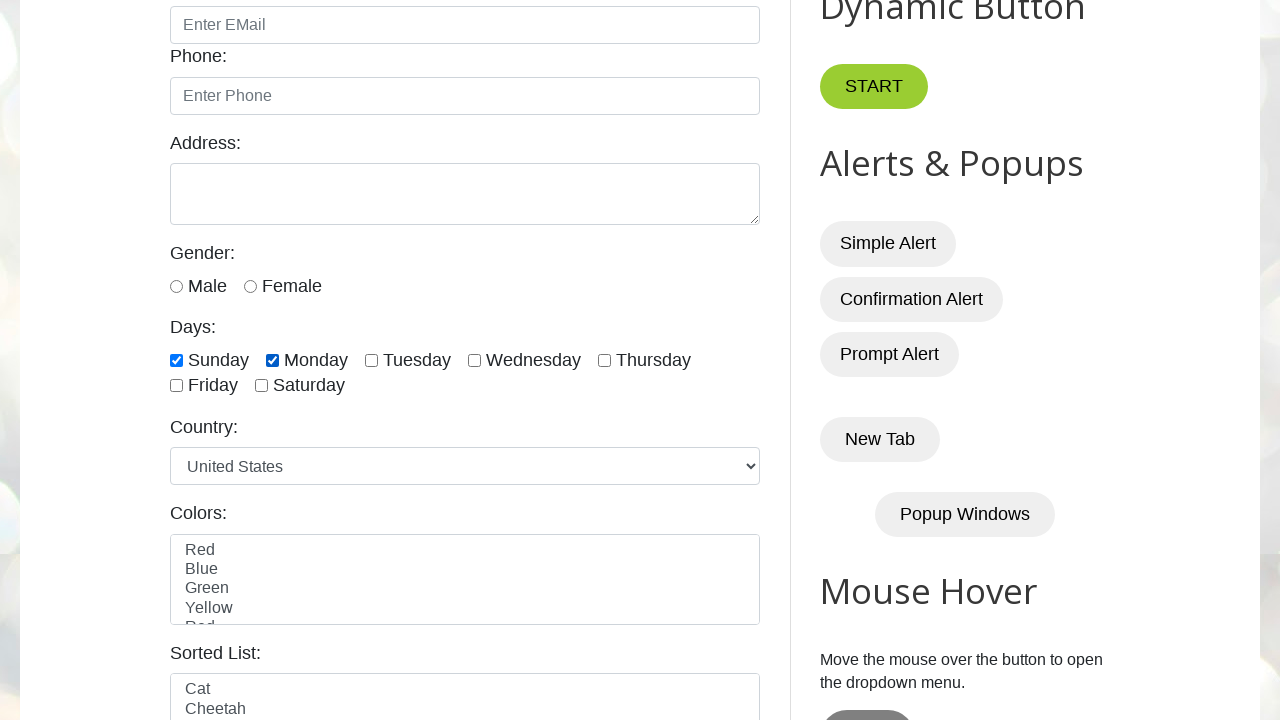

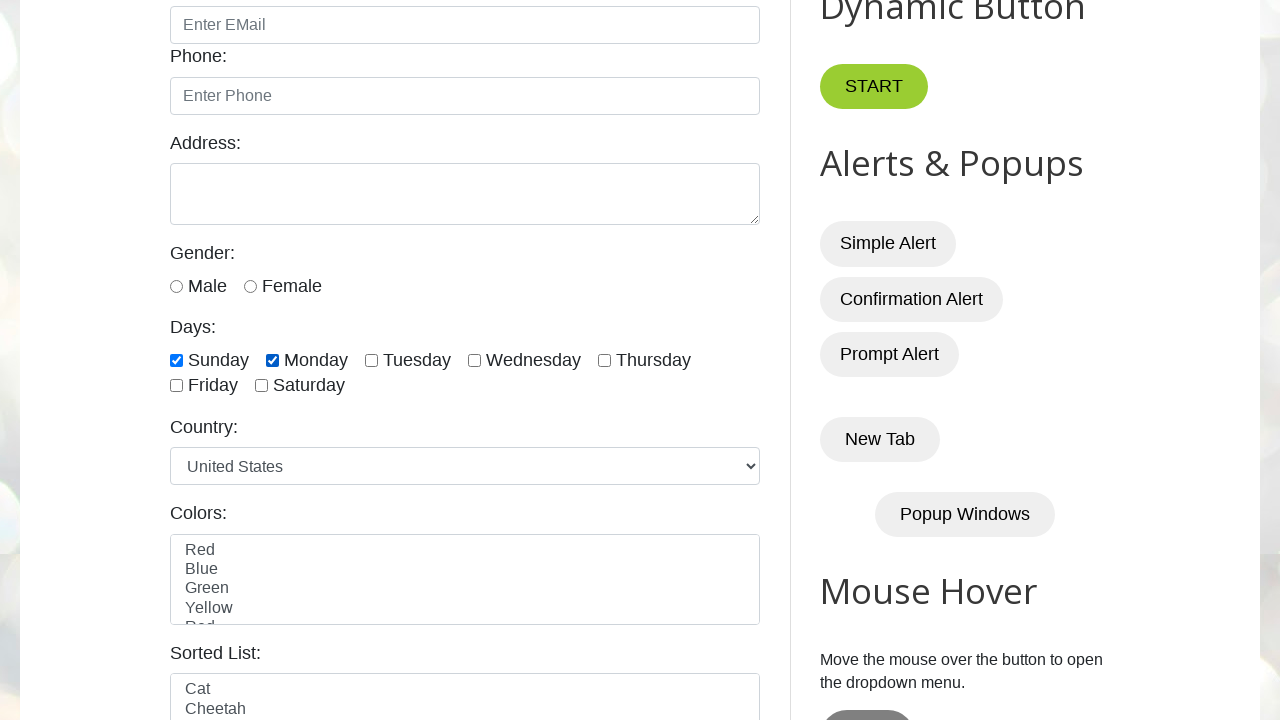